Tests JavaScript alert functionality by triggering an alert, accepting it, and verifying the result message

Starting URL: https://the-internet.herokuapp.com/javascript_alerts

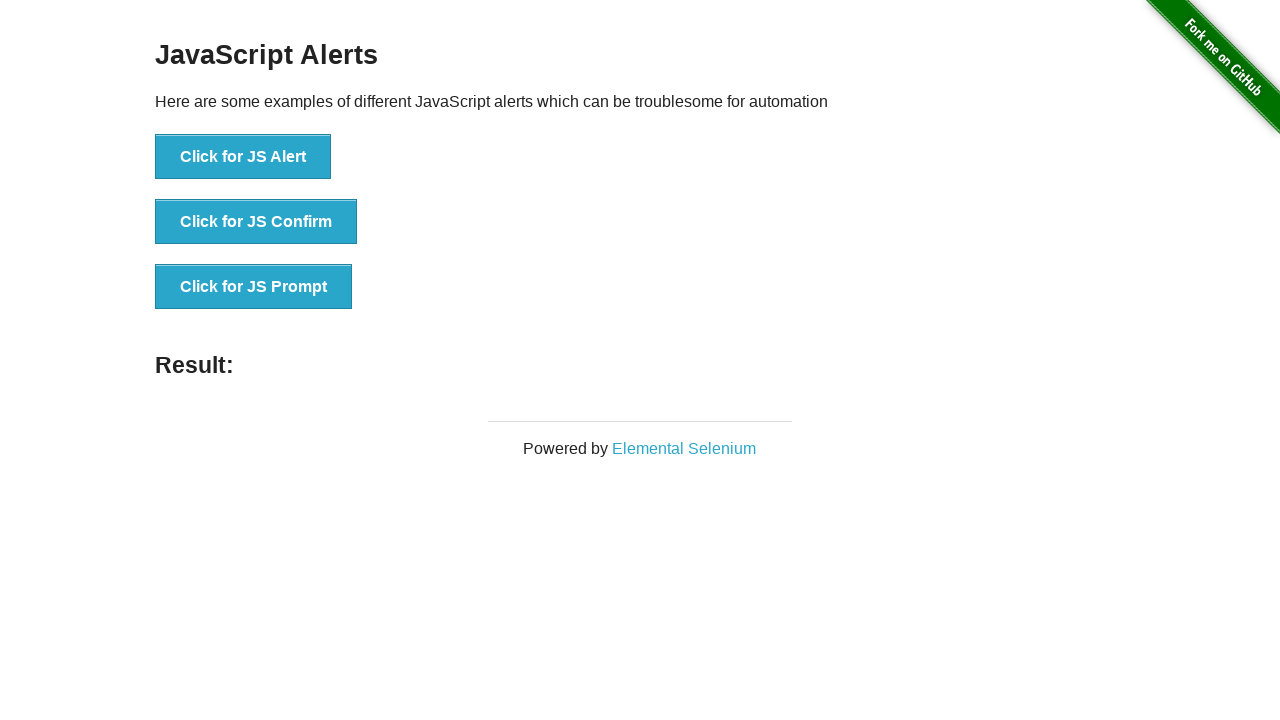

Clicked button to trigger JavaScript alert at (243, 157) on text='Click for JS Alert'
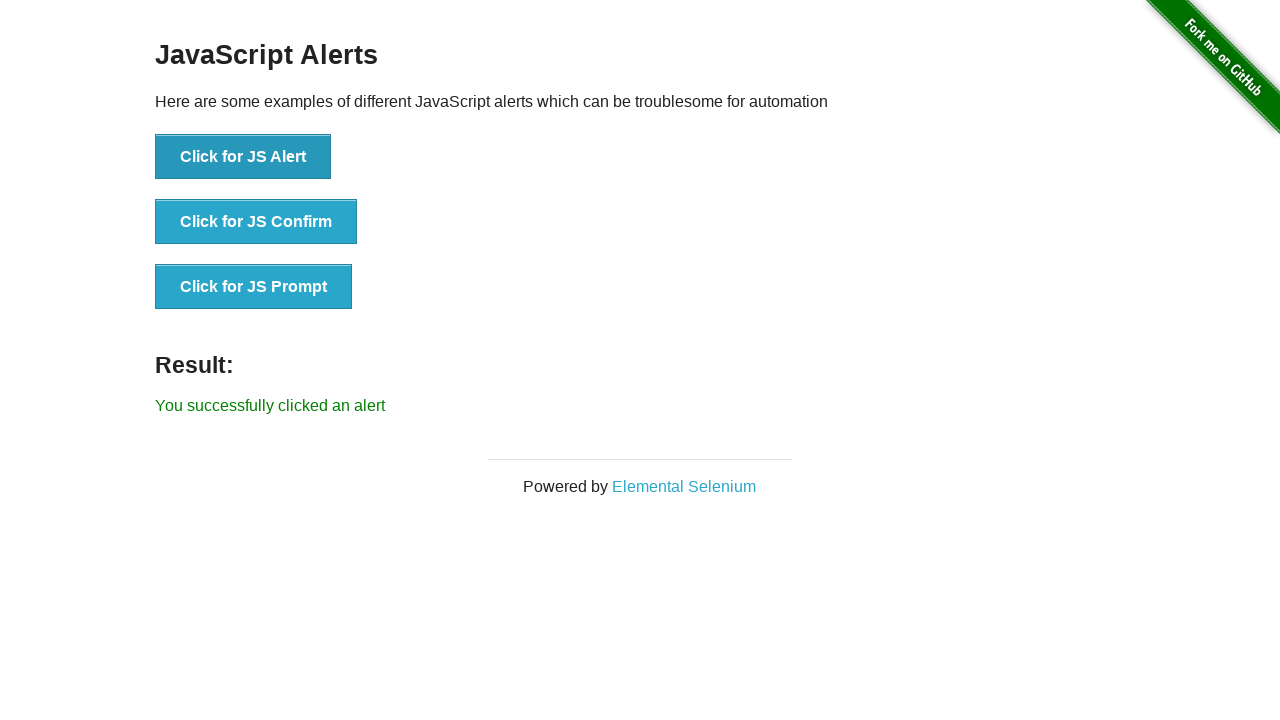

Set up dialog handler to accept alert
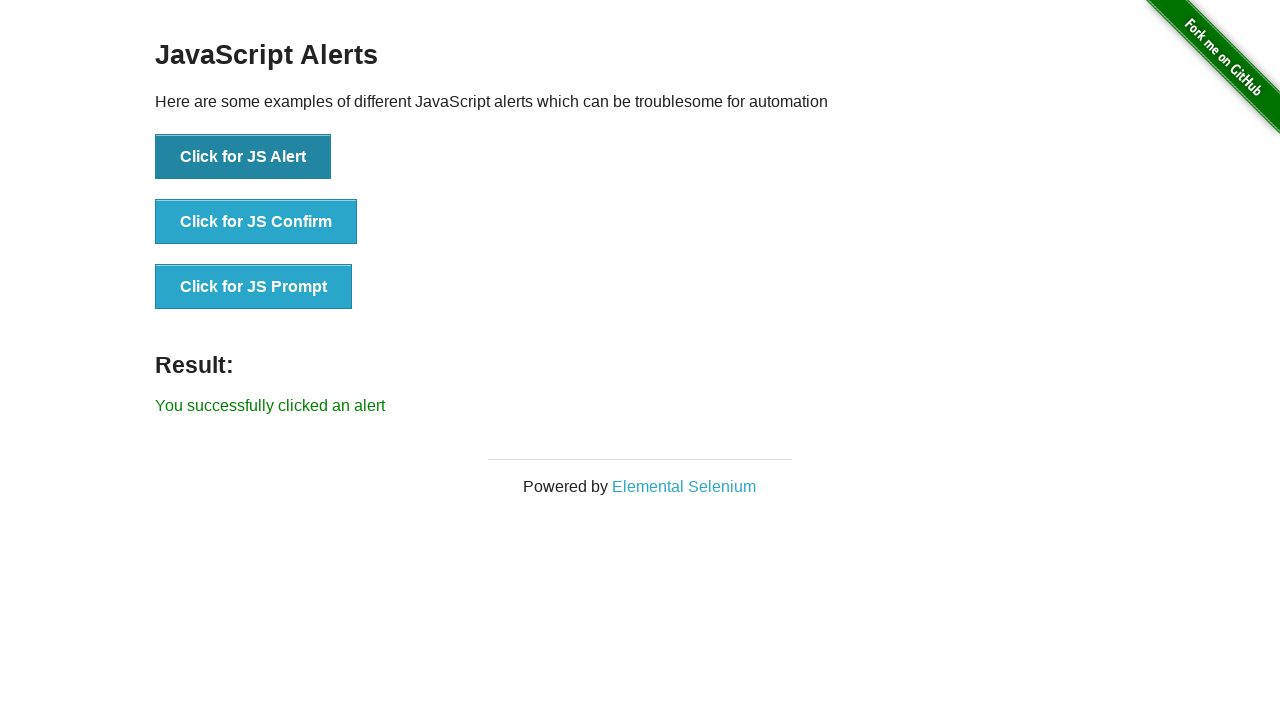

Located result message element
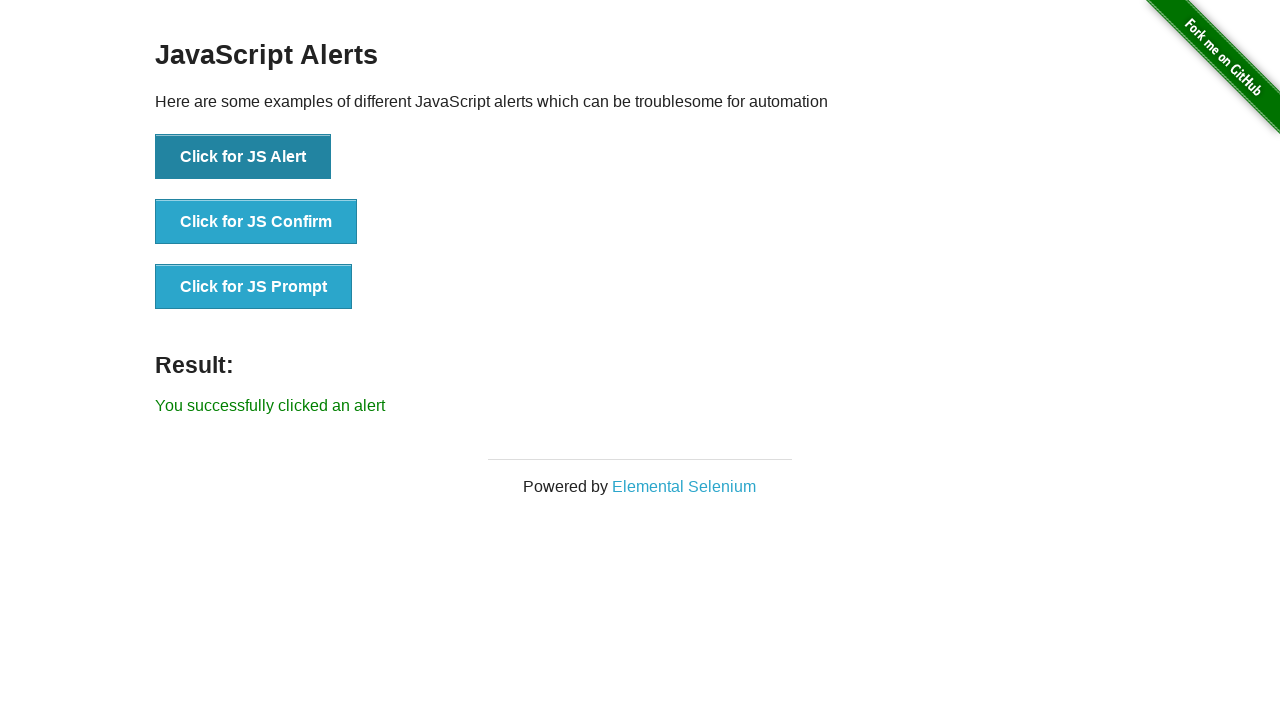

Verified result message: 'You successfully clicked an alert'
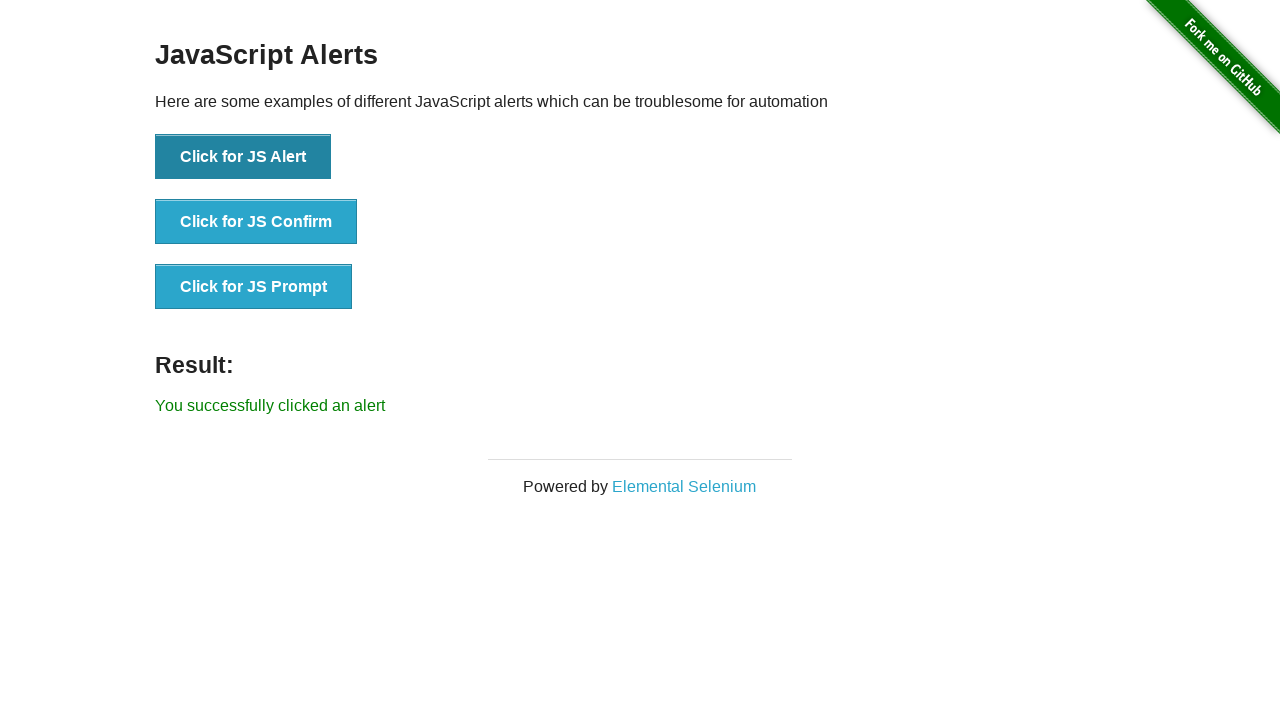

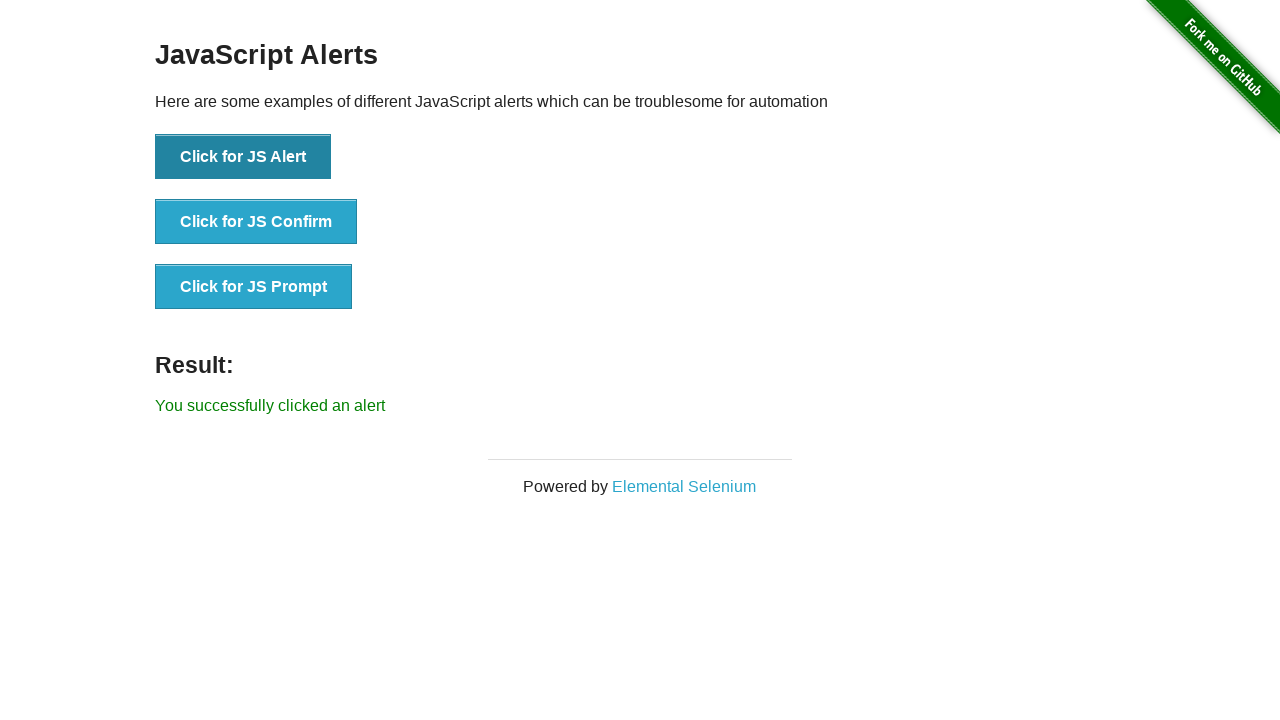